Tests selecting an option from a dropdown menu using Playwright's built-in select_option method by text

Starting URL: http://the-internet.herokuapp.com/dropdown

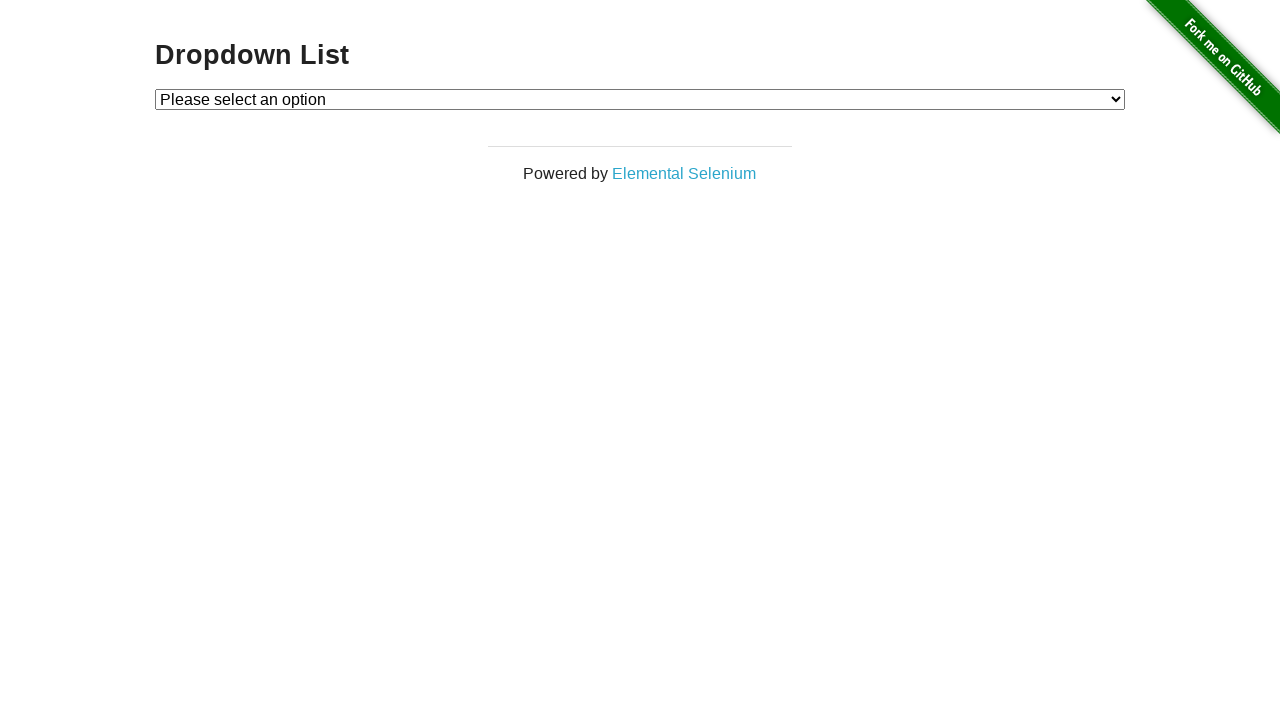

Selected 'Option 1' from dropdown menu using select_option method on #dropdown
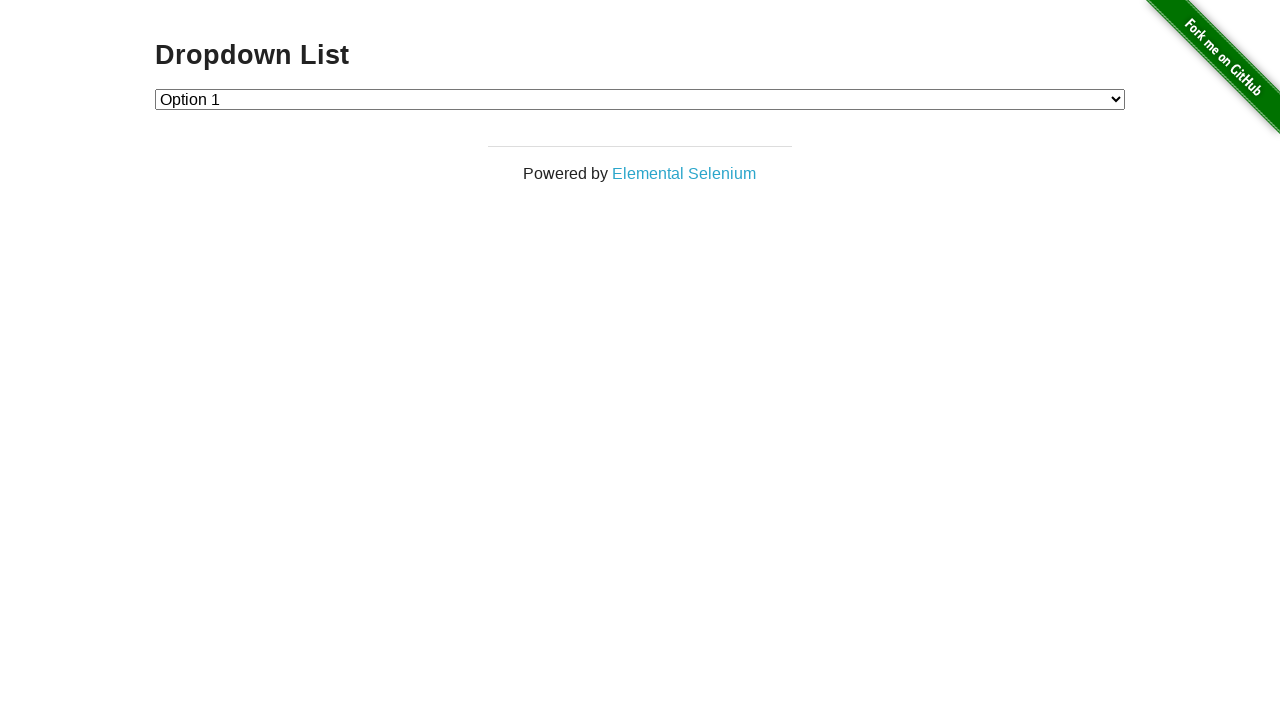

Retrieved selected option text from dropdown
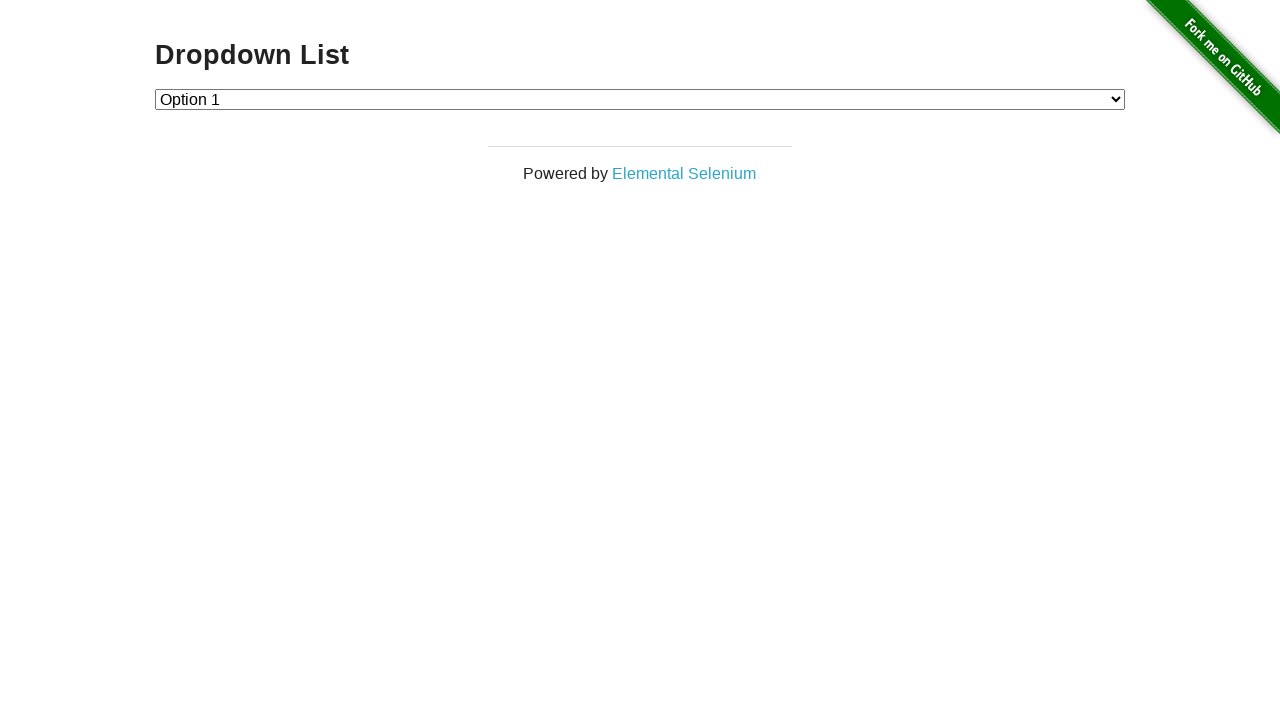

Verified that 'Option 1' is correctly selected in the dropdown
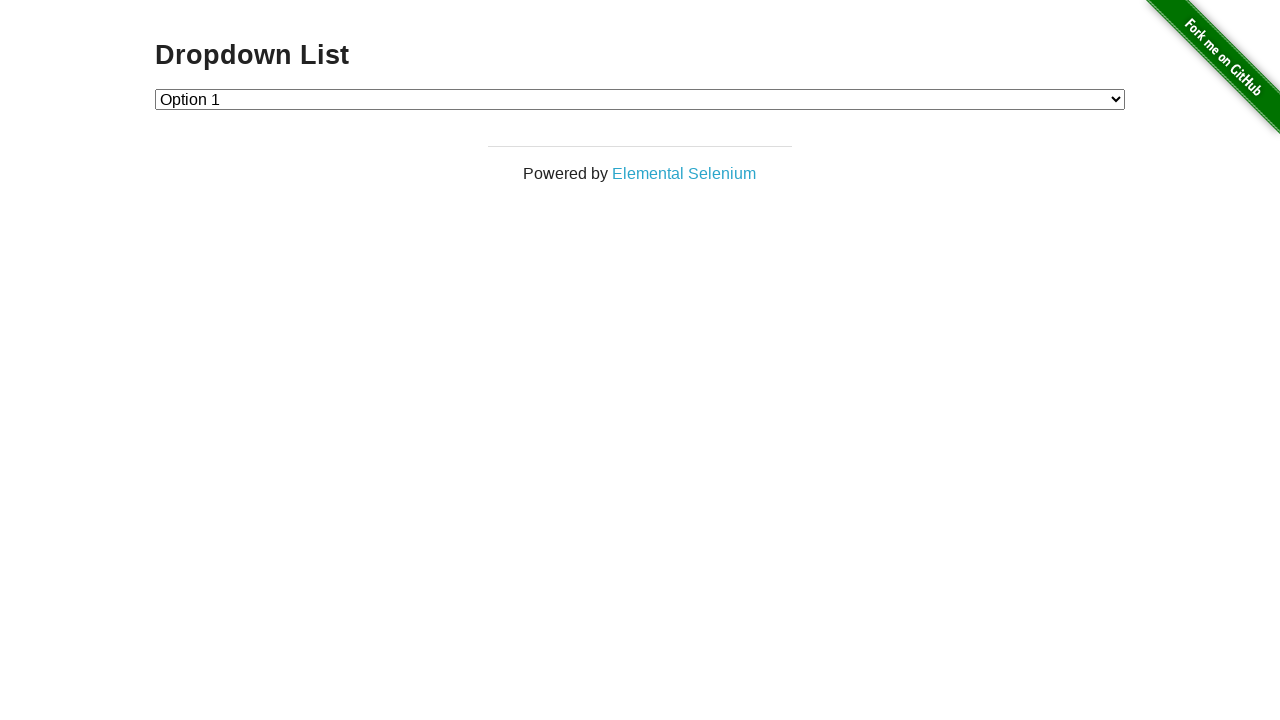

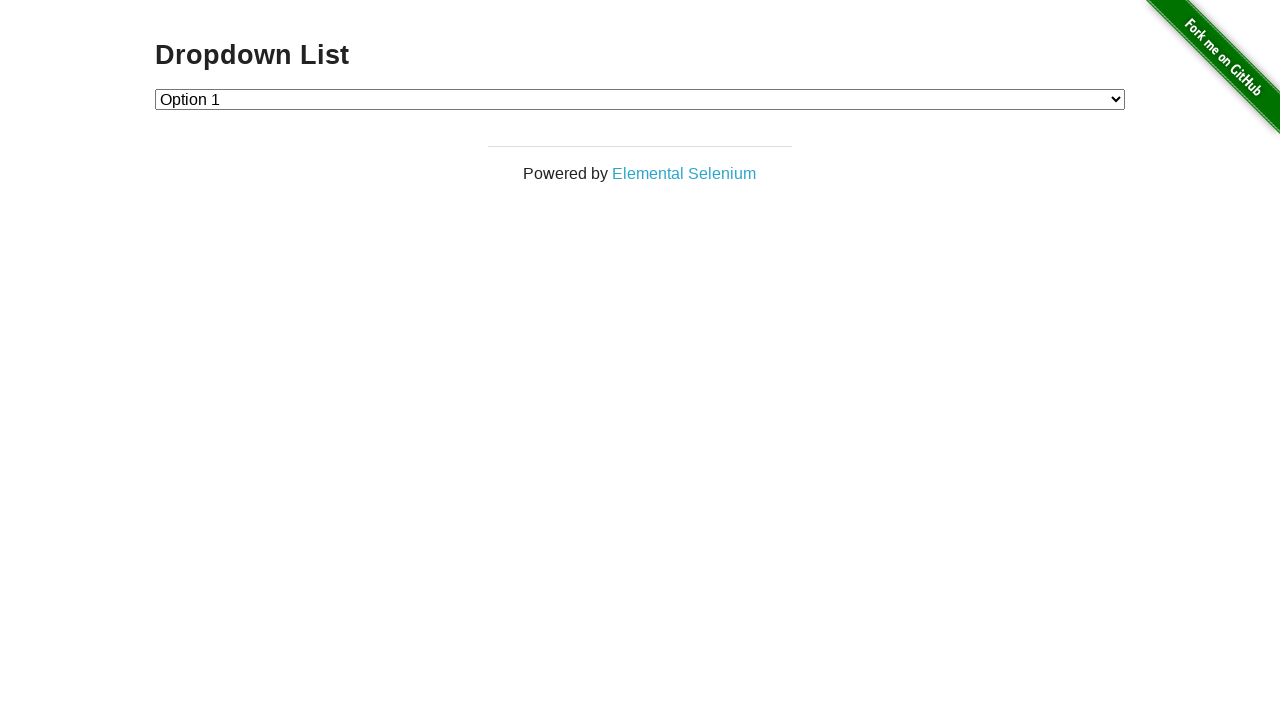